Tests multiple window/tab handling by clicking a button to open new windows, iterating through them to close windows that don't match a specific title, then switching to the remaining window and filling in a form field.

Starting URL: https://www.hyrtutorials.com/p/window-handles-practice.html

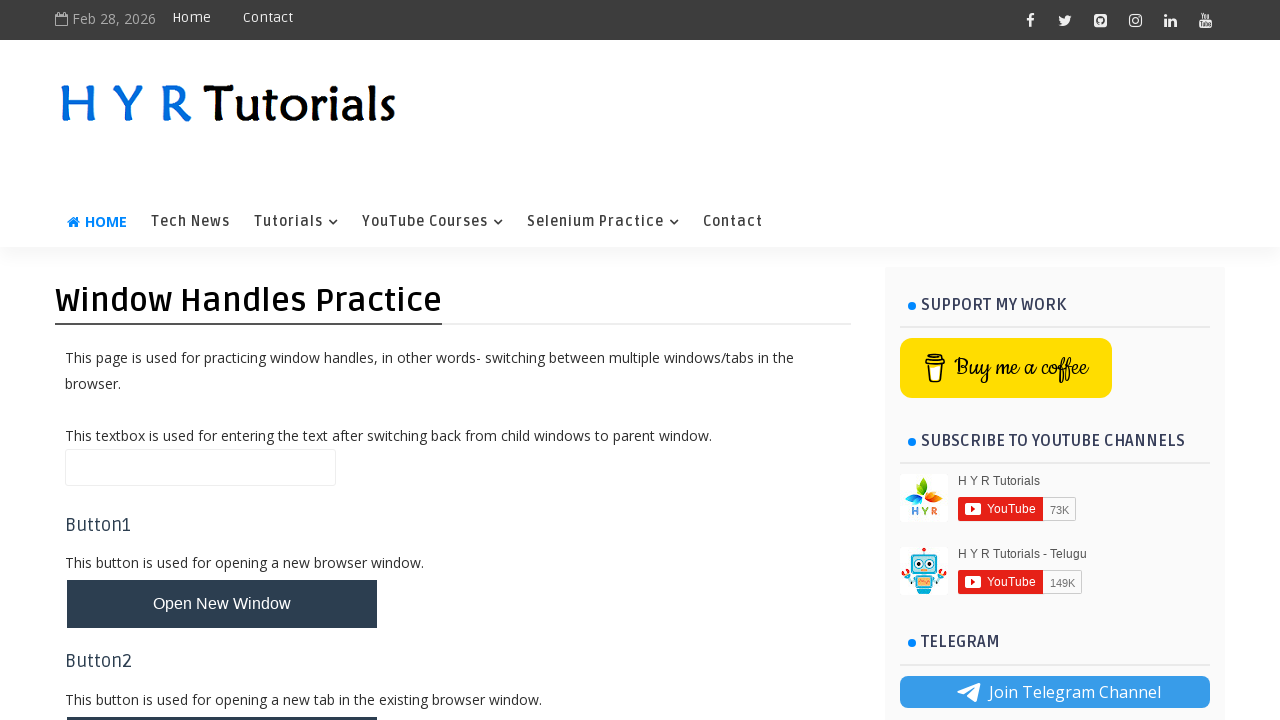

Page loaded successfully
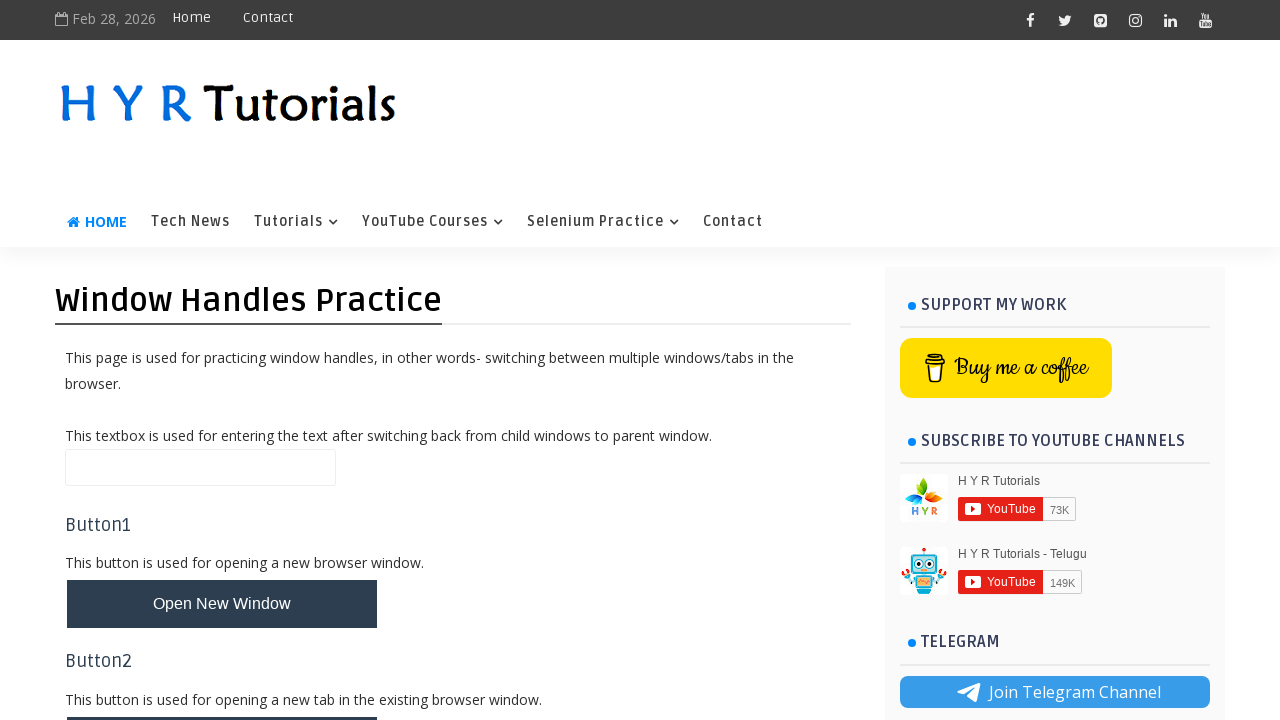

Clicked button to open new windows at (222, 361) on #newWindowsBtn
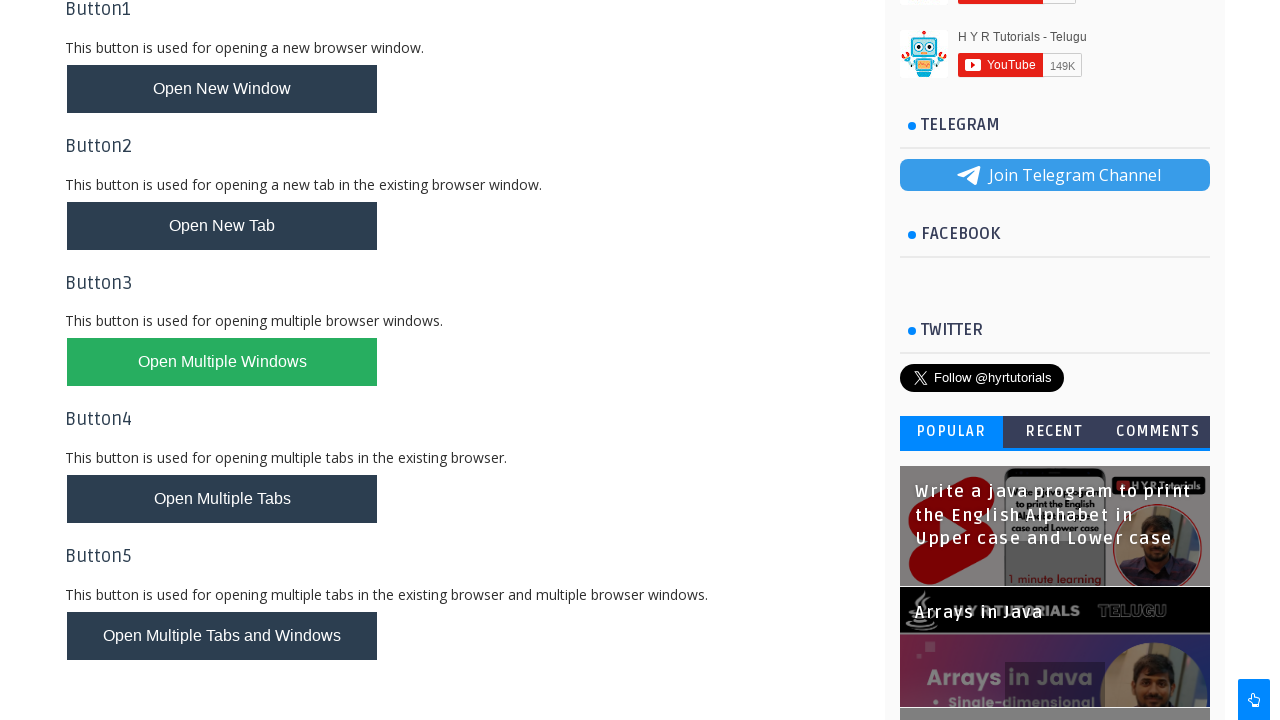

Waited 3 seconds for new windows to open
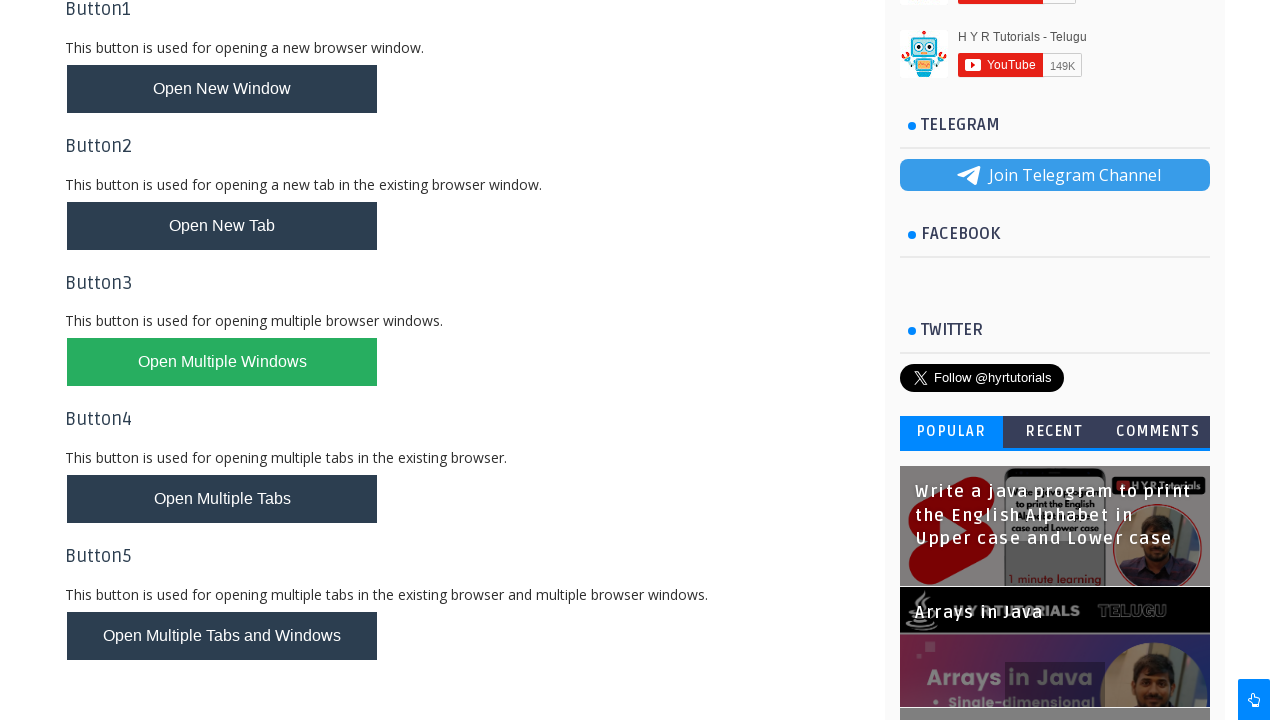

Retrieved all open pages from context (3 total)
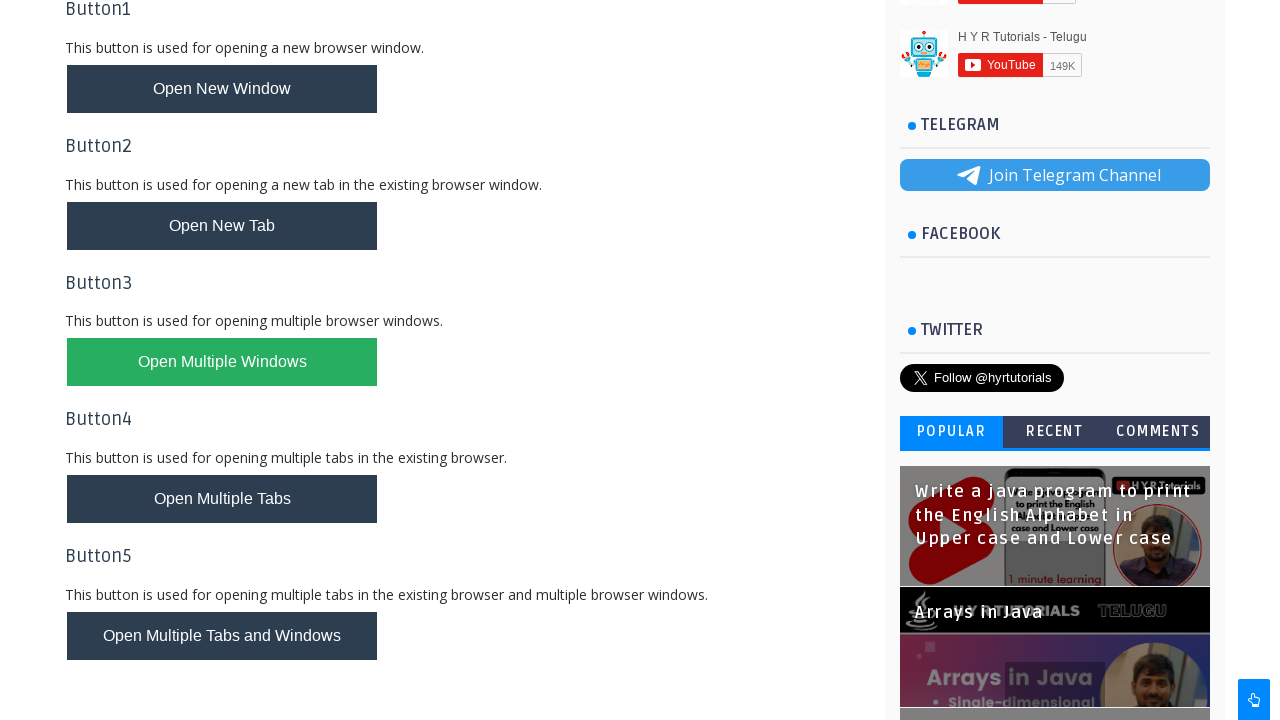

Brought child page to front
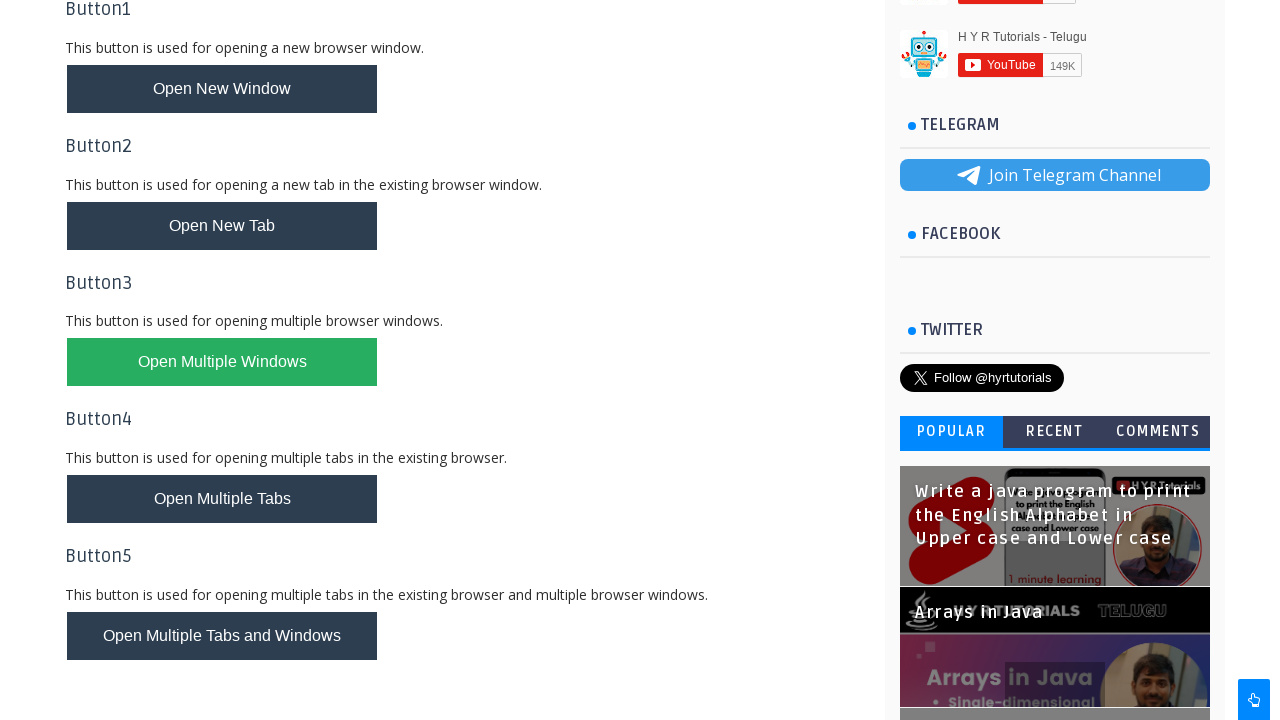

Child page loaded
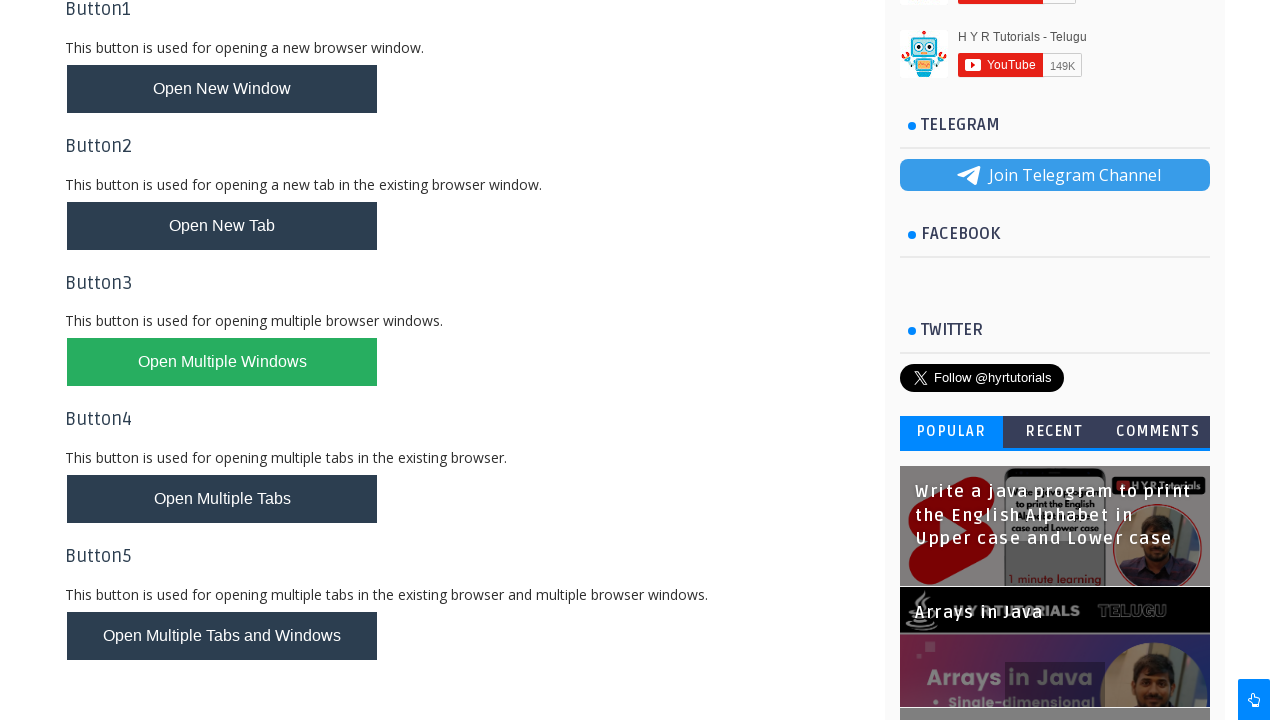

Retrieved page title: 'Basic Controls - H Y R Tutorials'
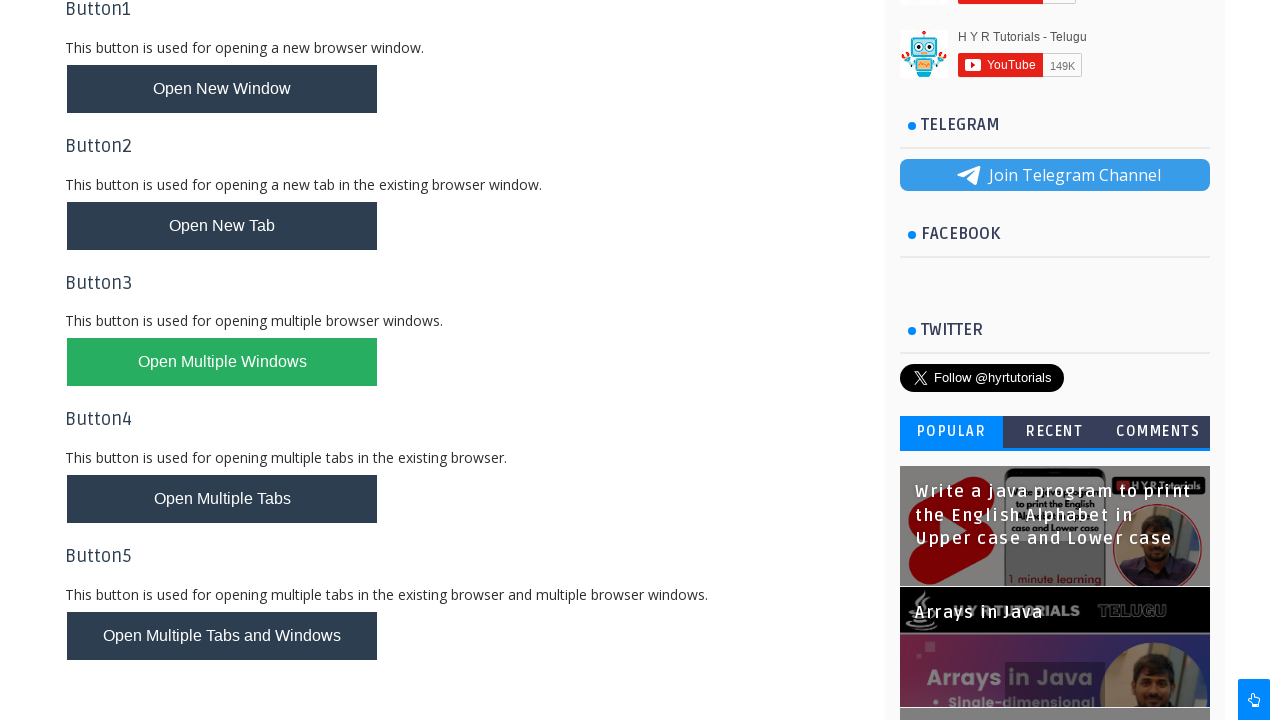

Found matching page with target title: 'Basic Controls - H Y R Tutorials'
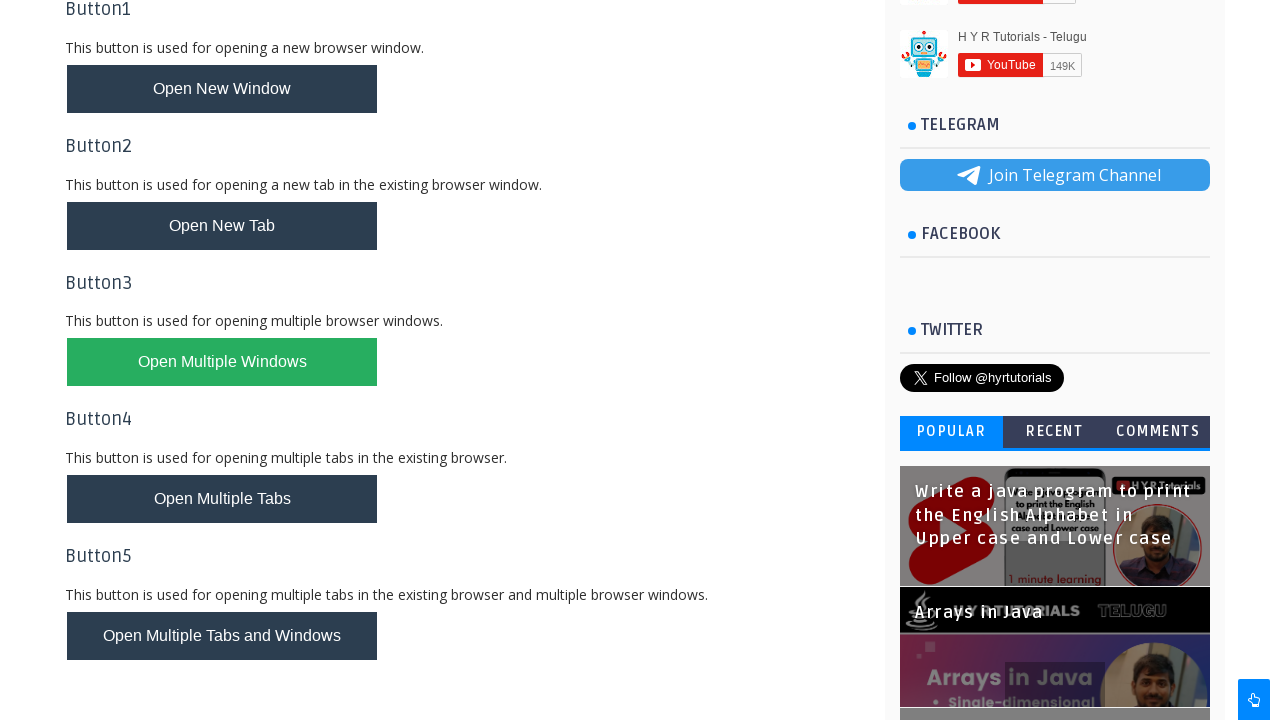

Brought child page to front
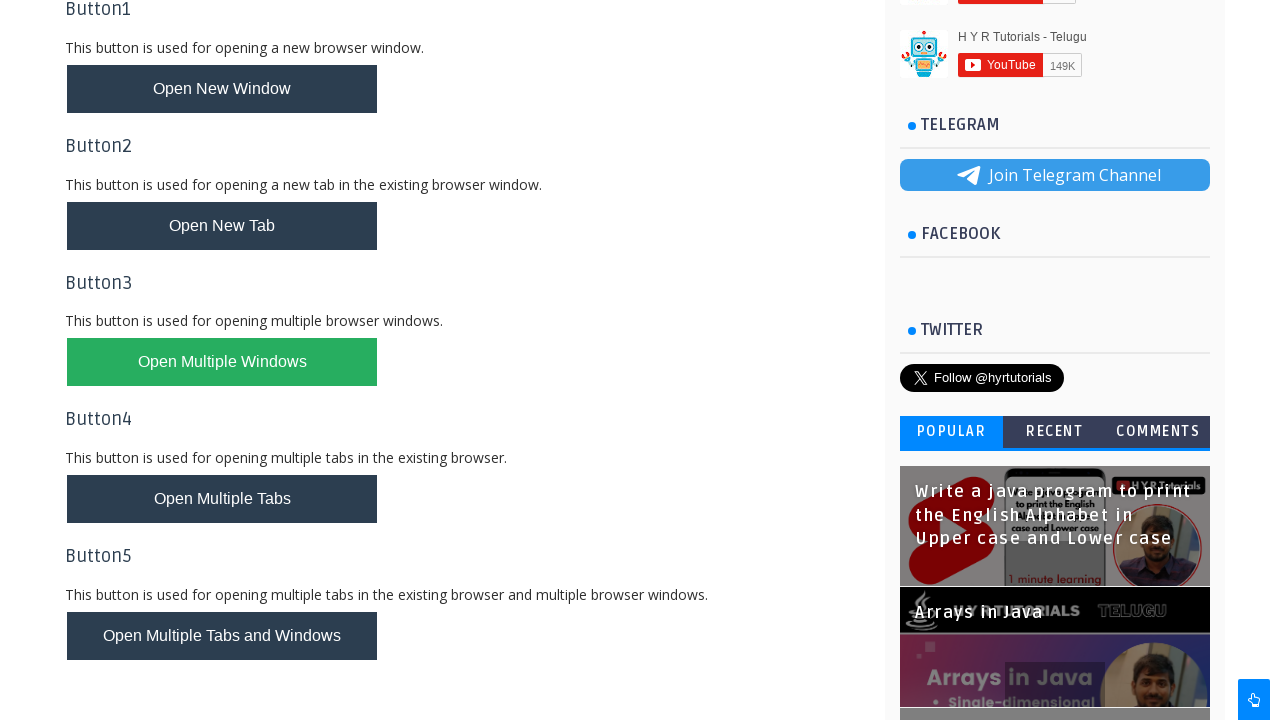

Child page loaded
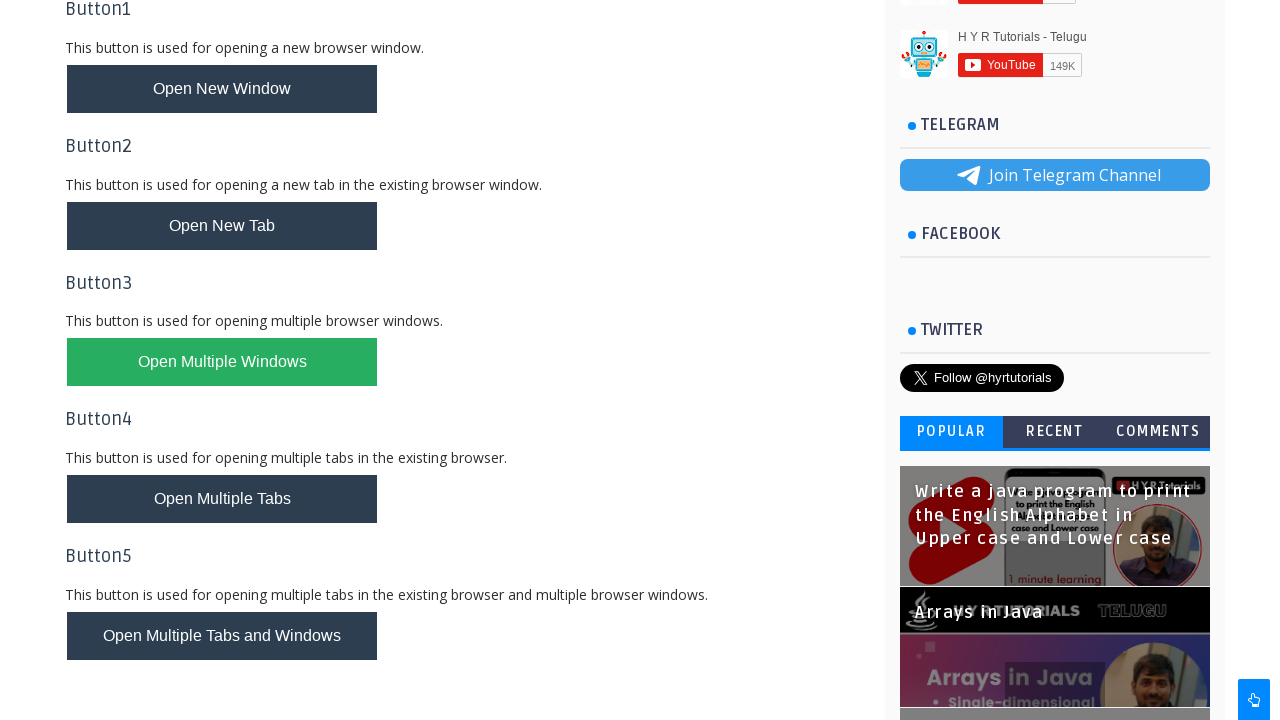

Retrieved page title: 'XPath Practice - H Y R Tutorials'
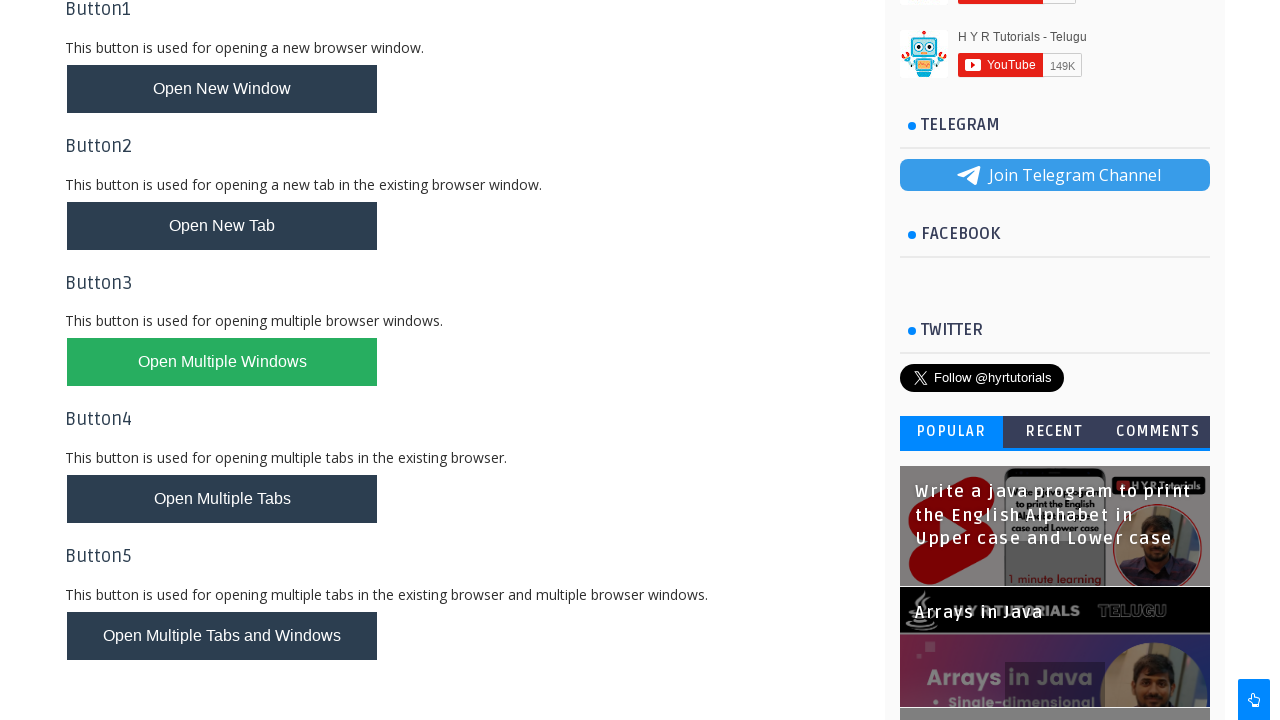

Closed page with title 'XPath Practice - H Y R Tutorials' (does not match target)
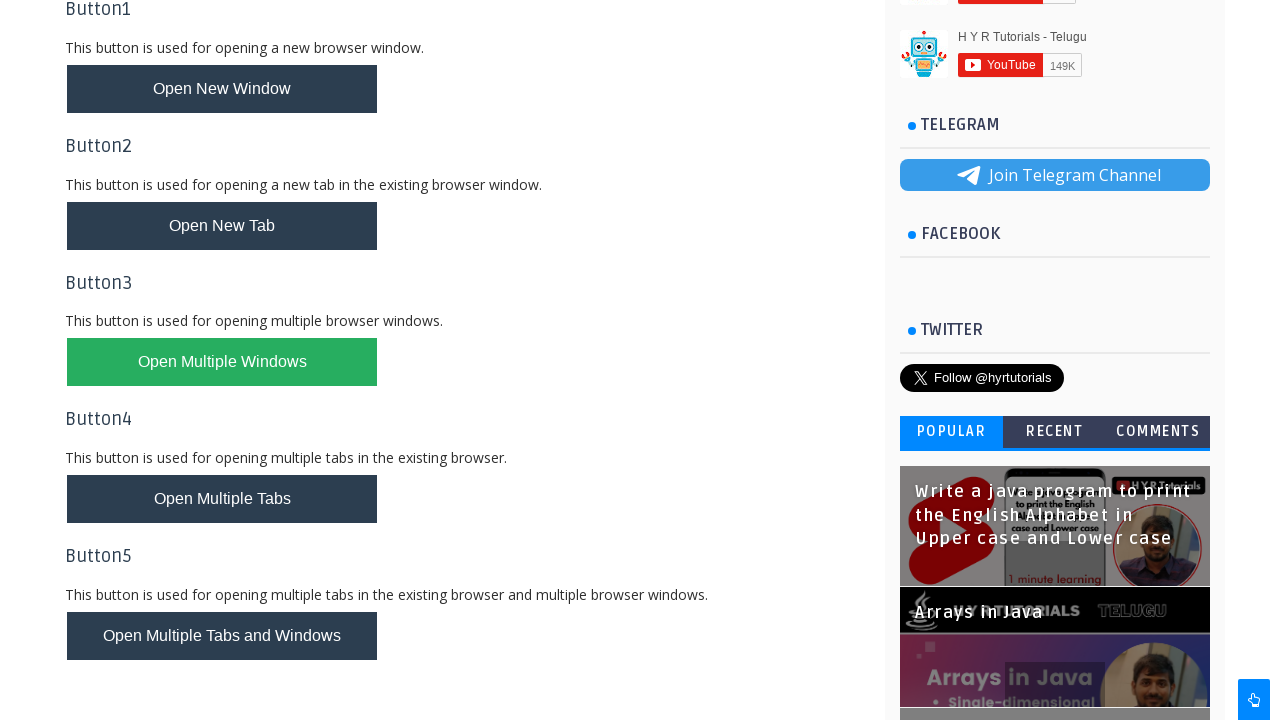

Switched to remaining child page with target title
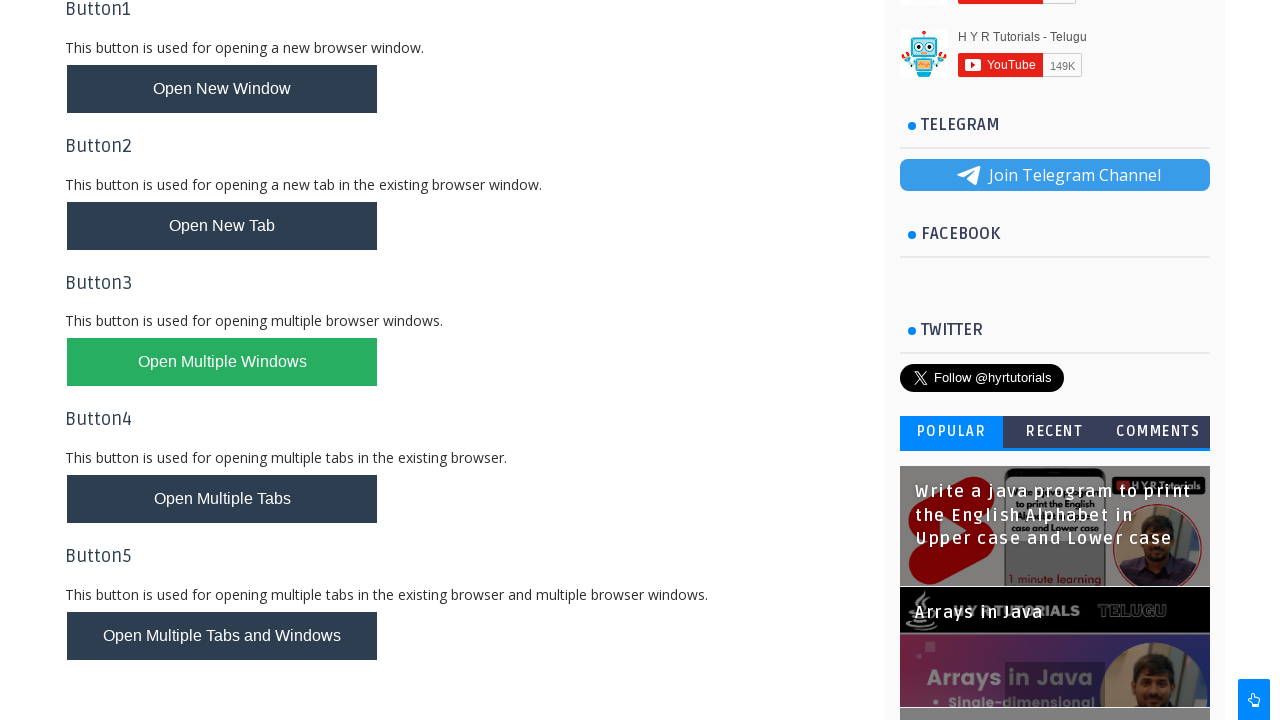

Filled firstName input field with 'welcome to windows' on input#firstName
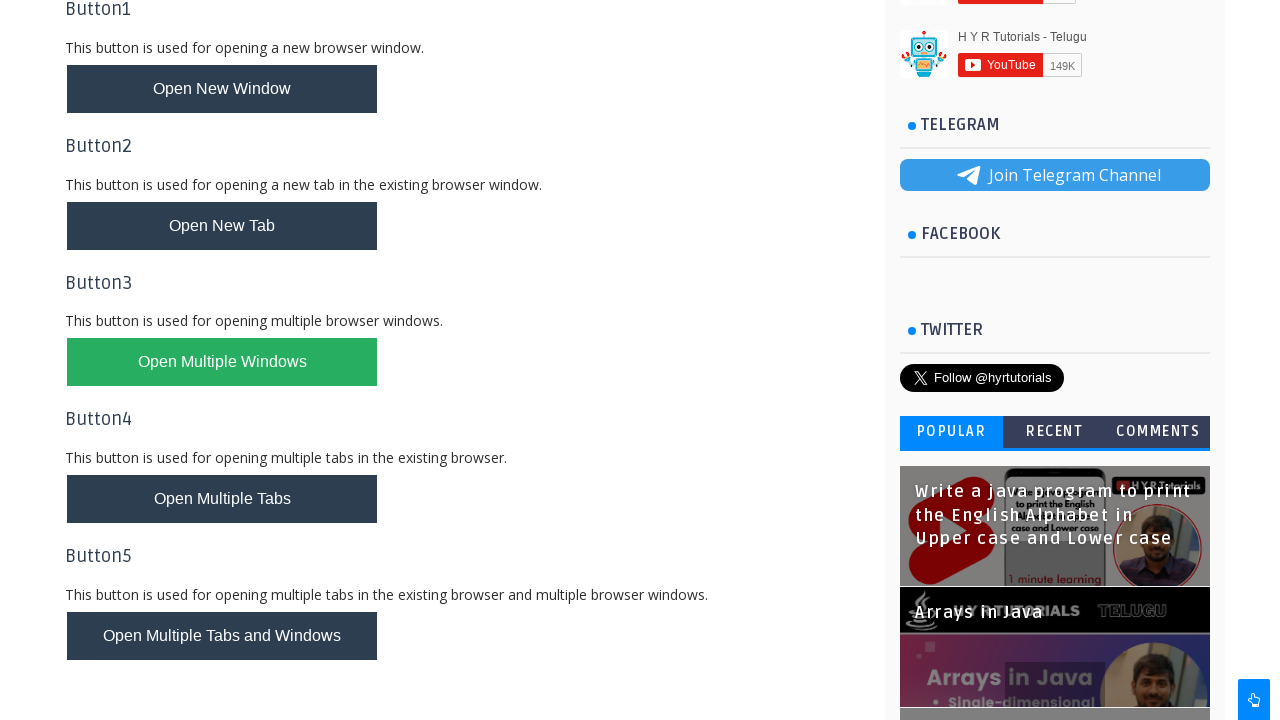

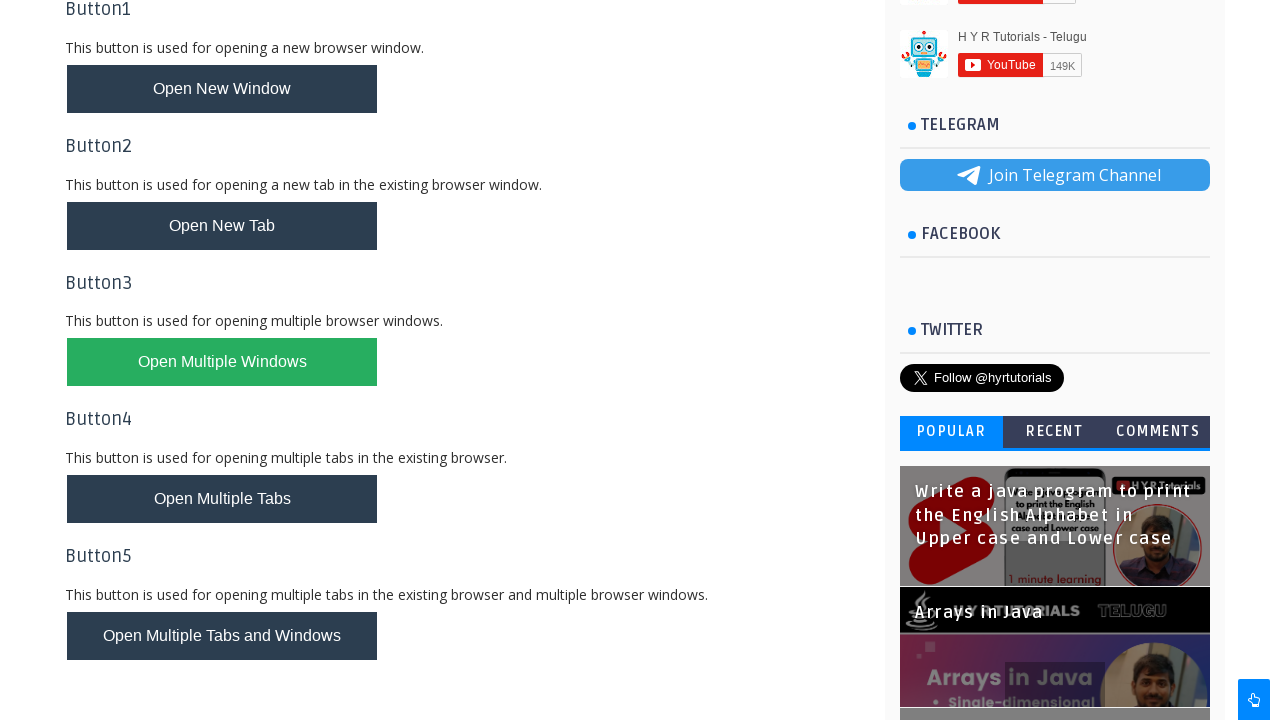